Navigates to testotomasyonu.com and verifies that the URL contains "testotomasyonu"

Starting URL: https://www.testotomasyonu.com/

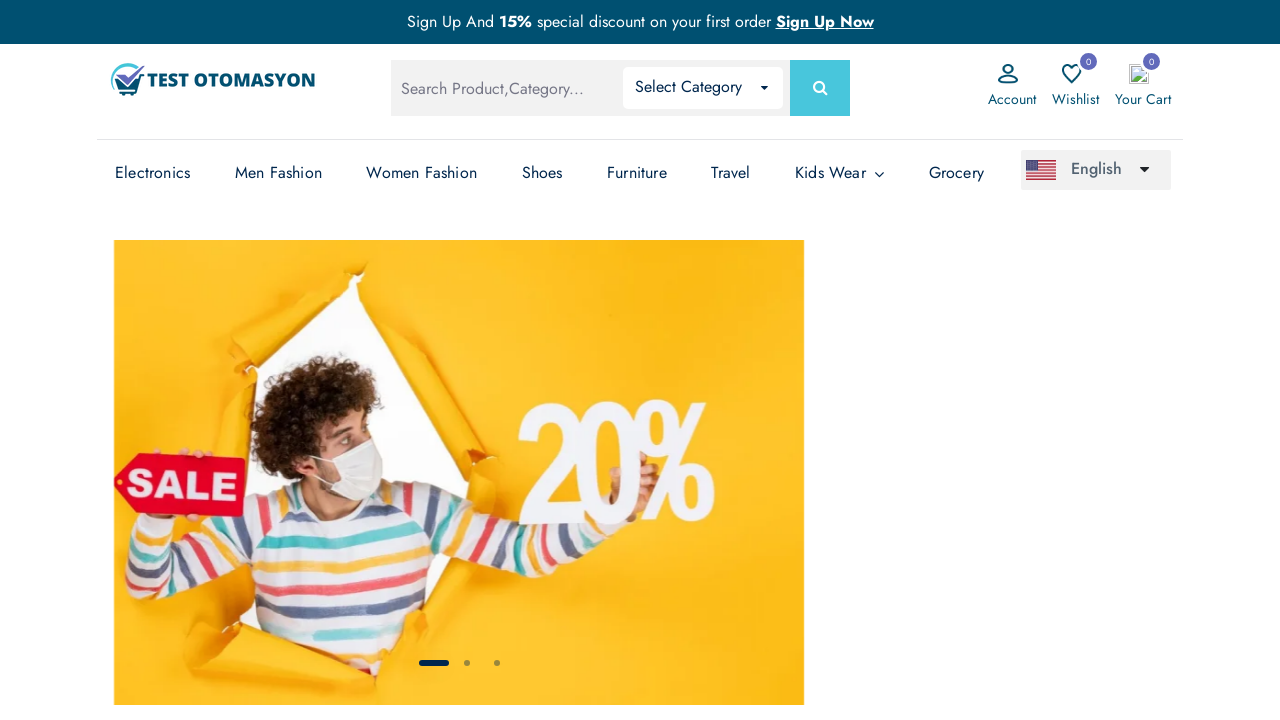

Navigated to https://www.testotomasyonu.com/
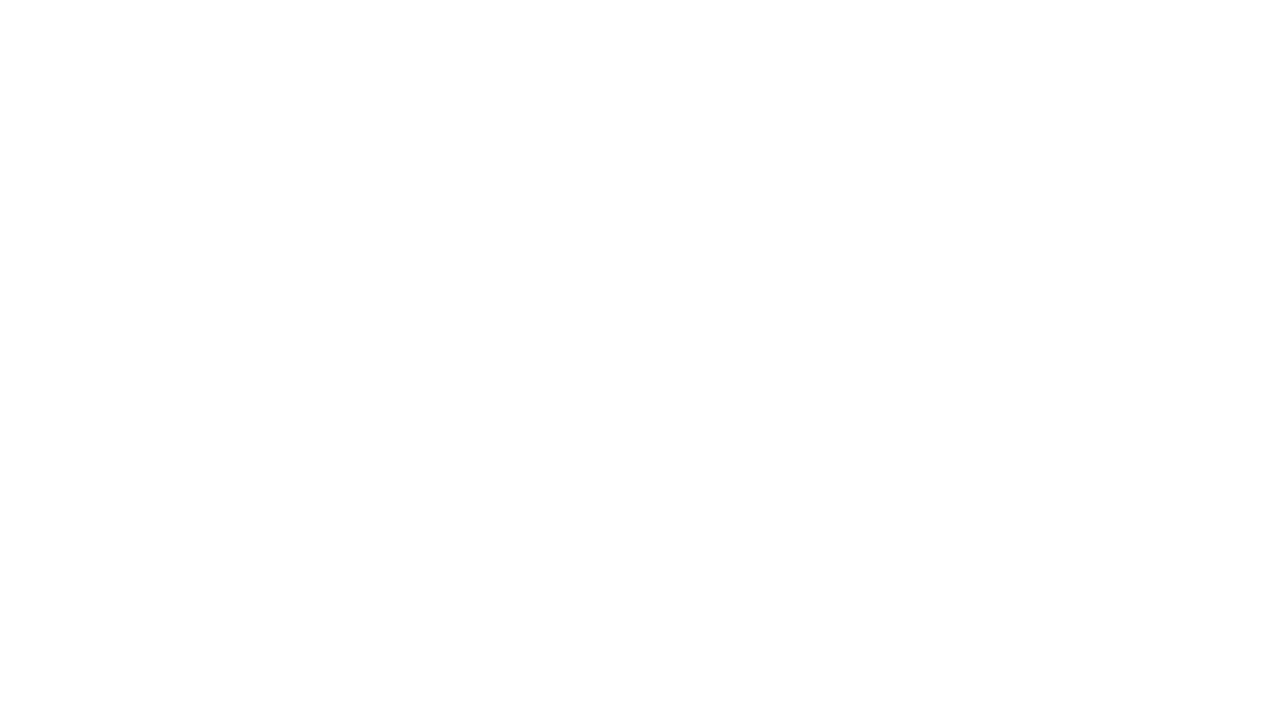

Retrieved current URL
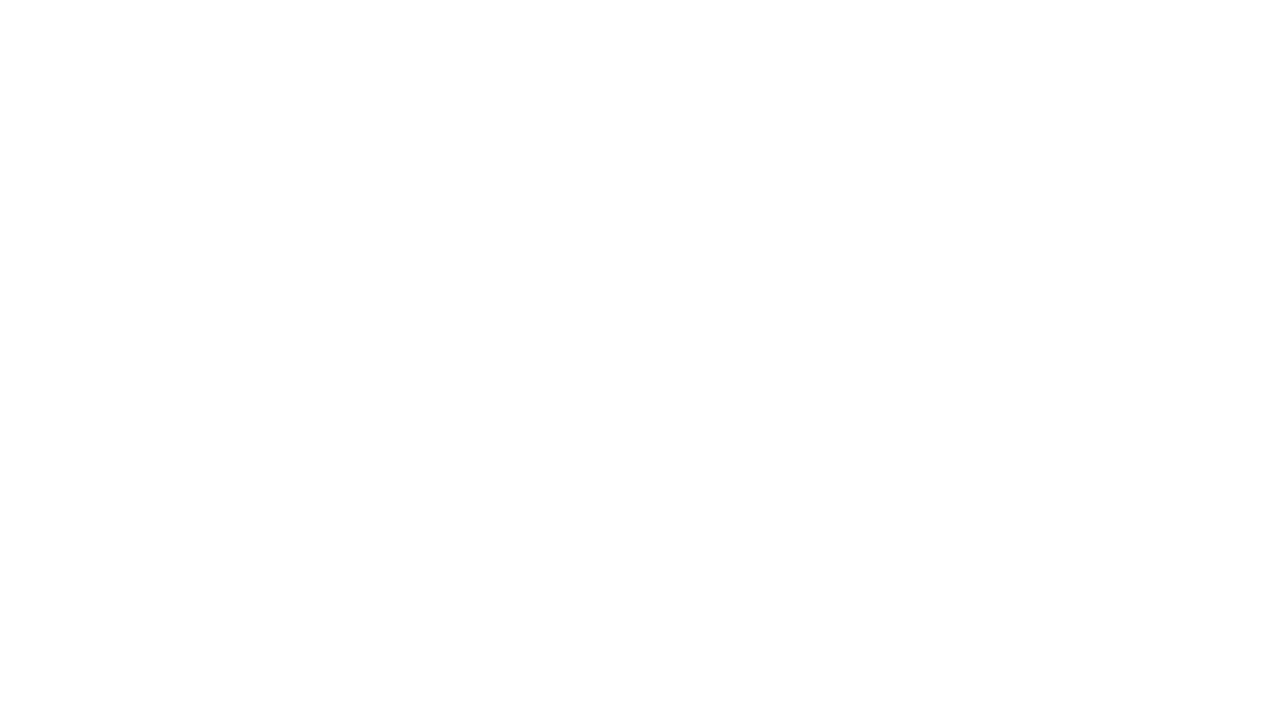

Set expected text to 'testotomasyonu'
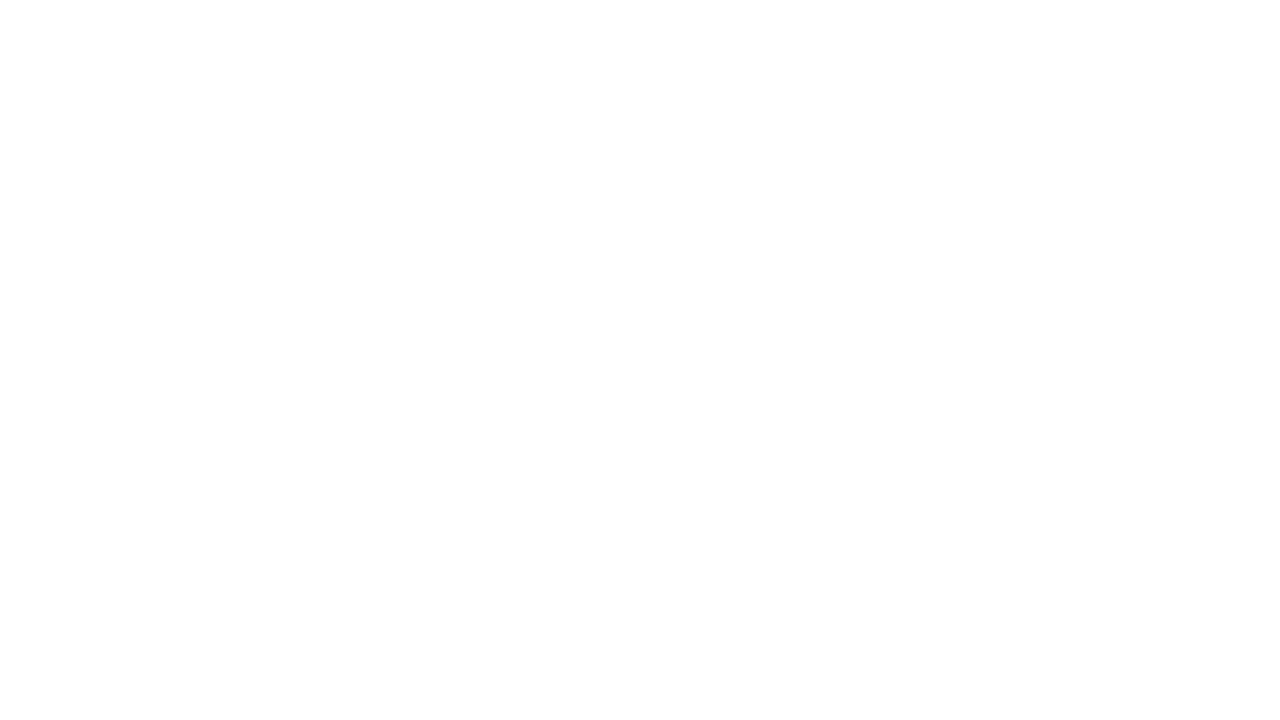

Assertion passed: URL contains 'testotomasyonu'
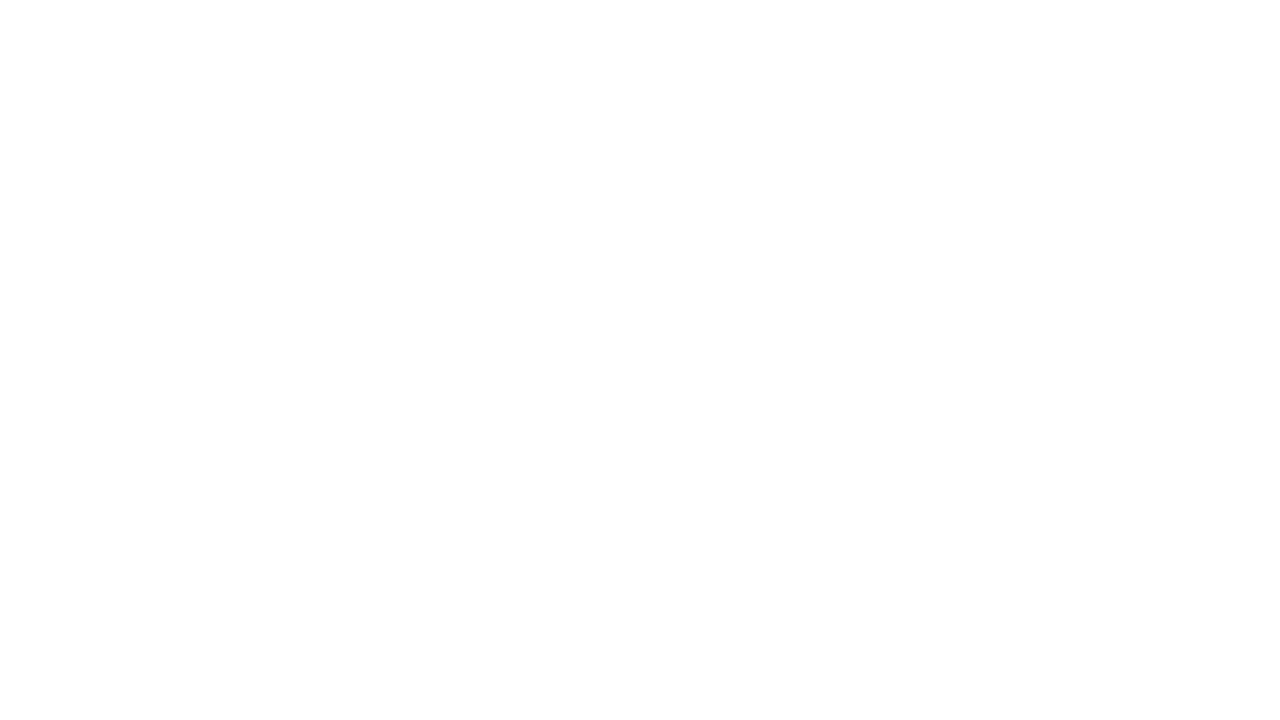

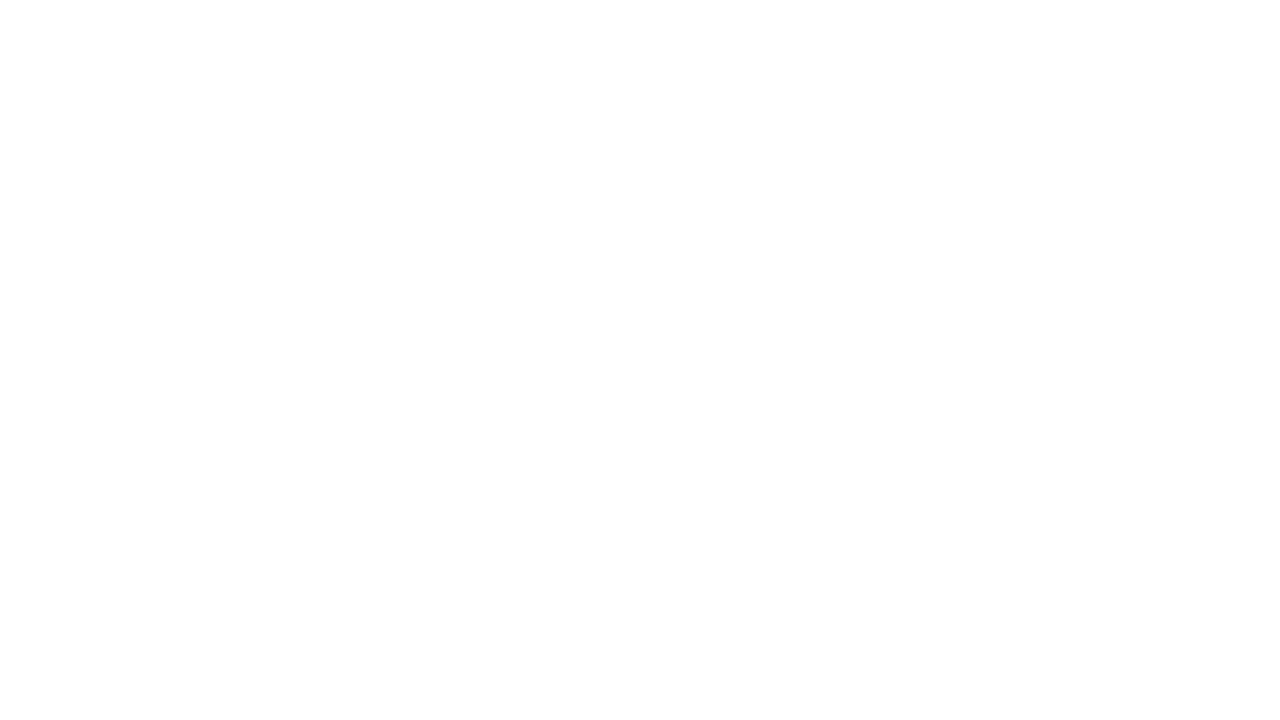